Navigates to the Velocity training center website and verifies that the page title matches the expected value

Starting URL: https://www.vctcpune.com/

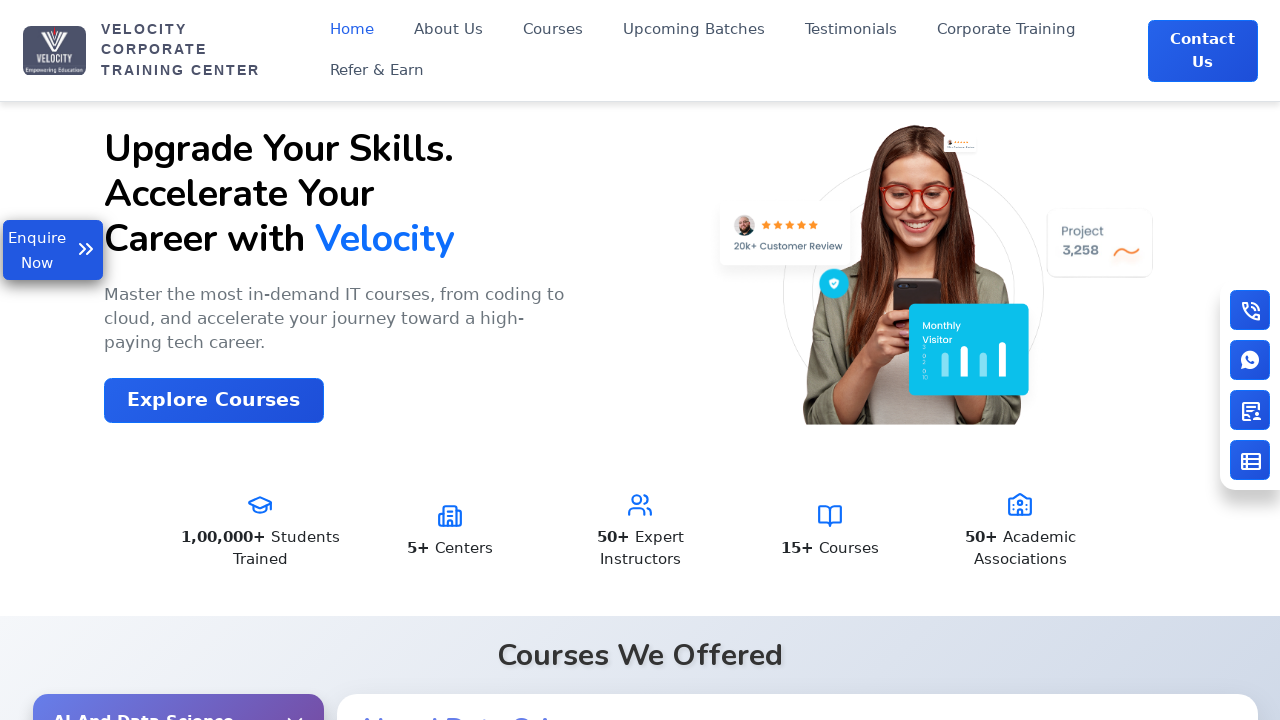

Retrieved page title from Velocity training center website
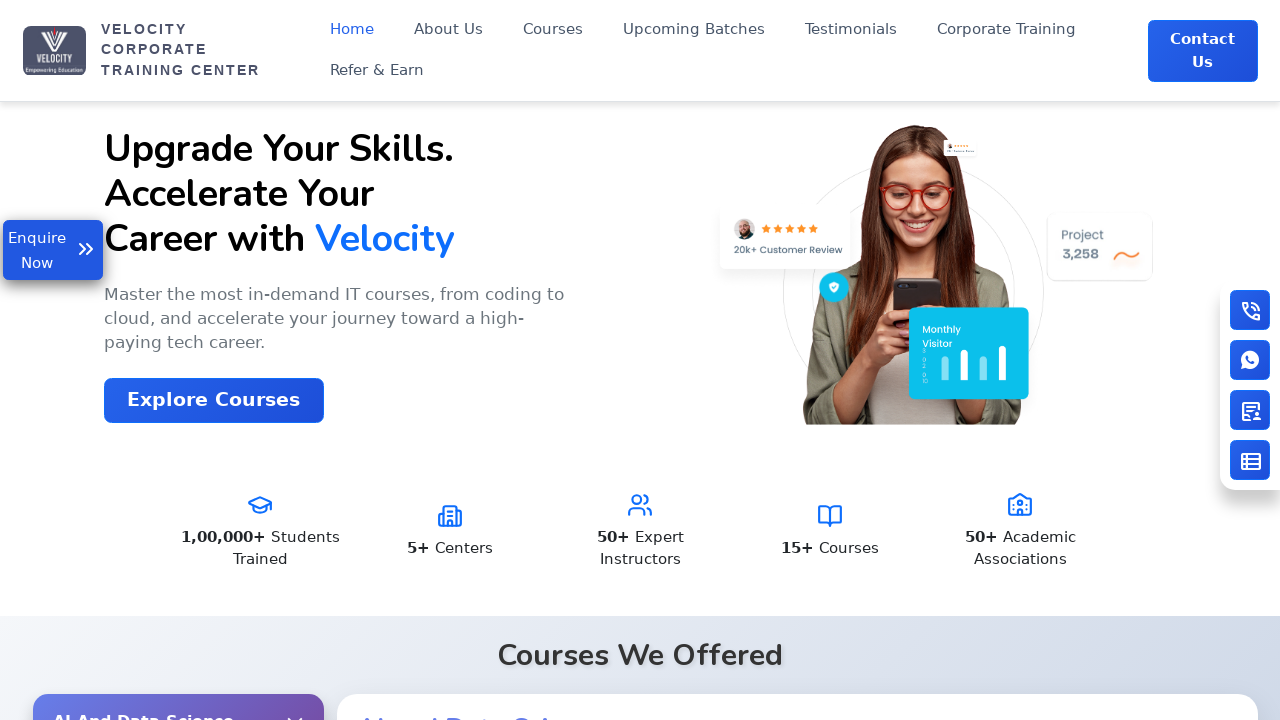

Page title verification failed - Expected: 'Velocity | Best Software Training Center', Actual: 'Velocity | India's No.1 Top IT Training Institute'
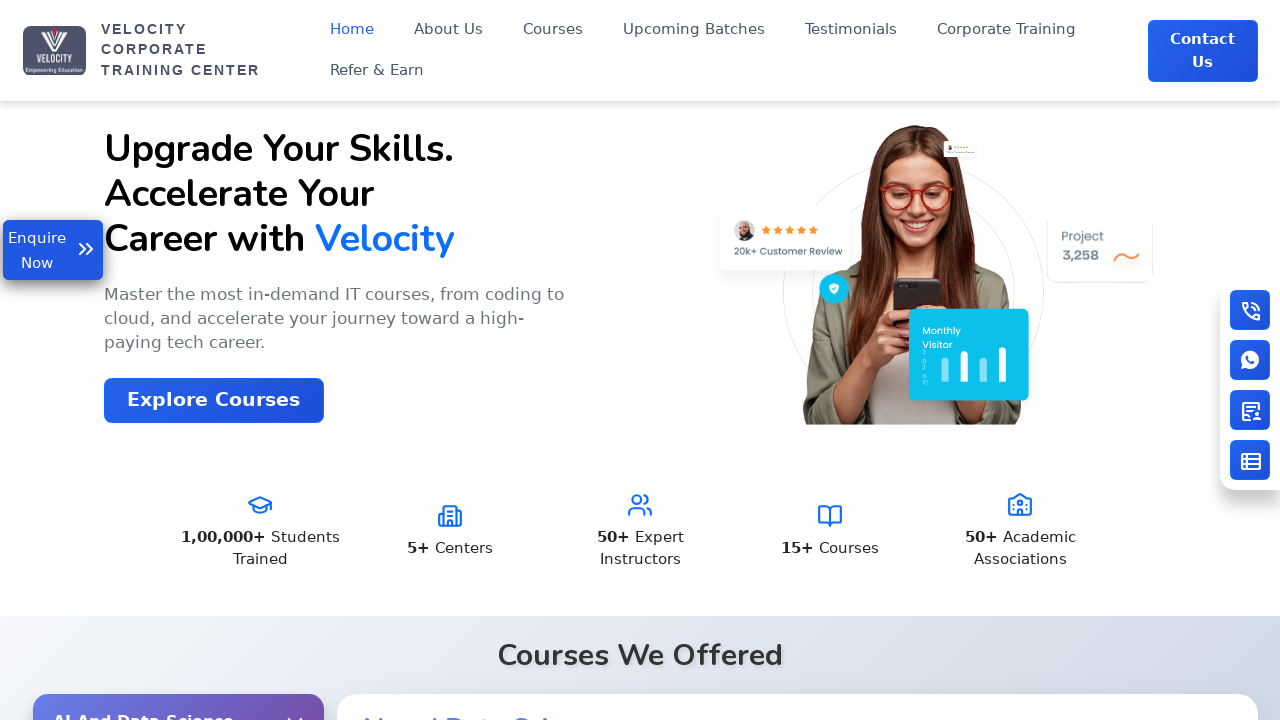

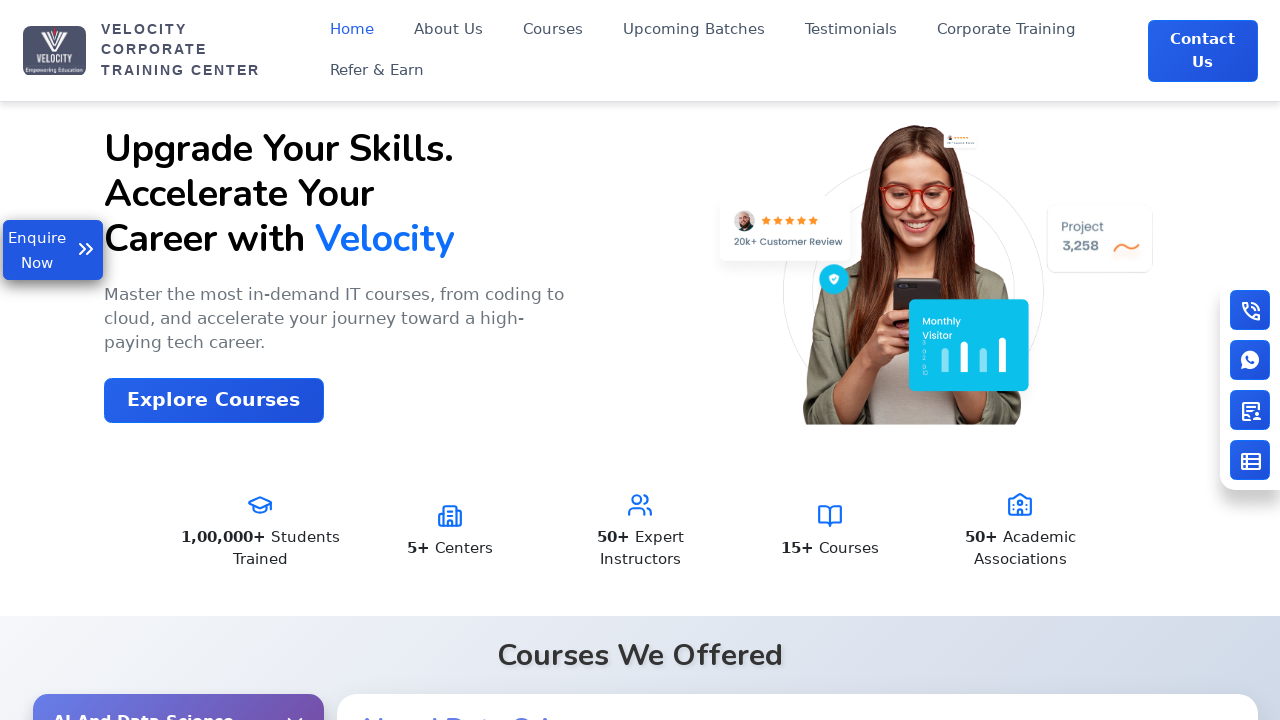